Tests date picker functionality by selecting a specific date of birth (March 27, 2000) using dropdown menus for month and year selection

Starting URL: https://www.dummyticket.com/dummy-ticket-for-visa-application/

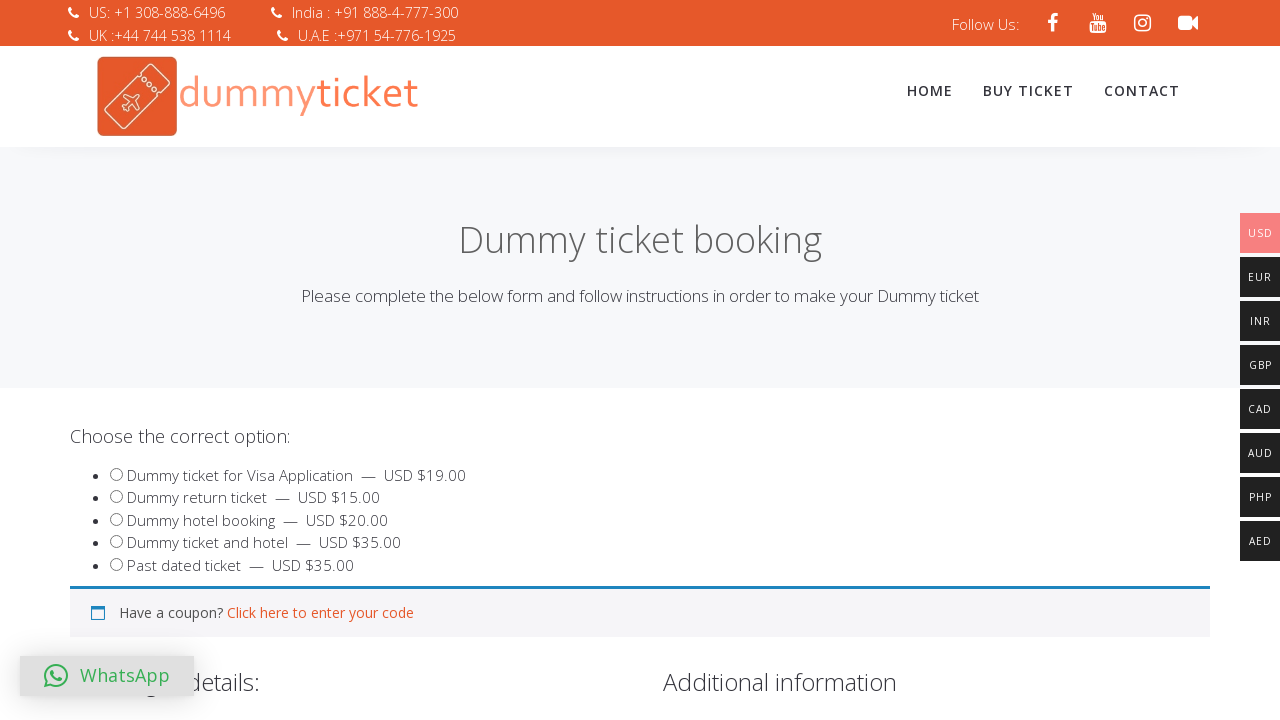

Clicked on date of birth input field to open date picker at (344, 360) on #dob
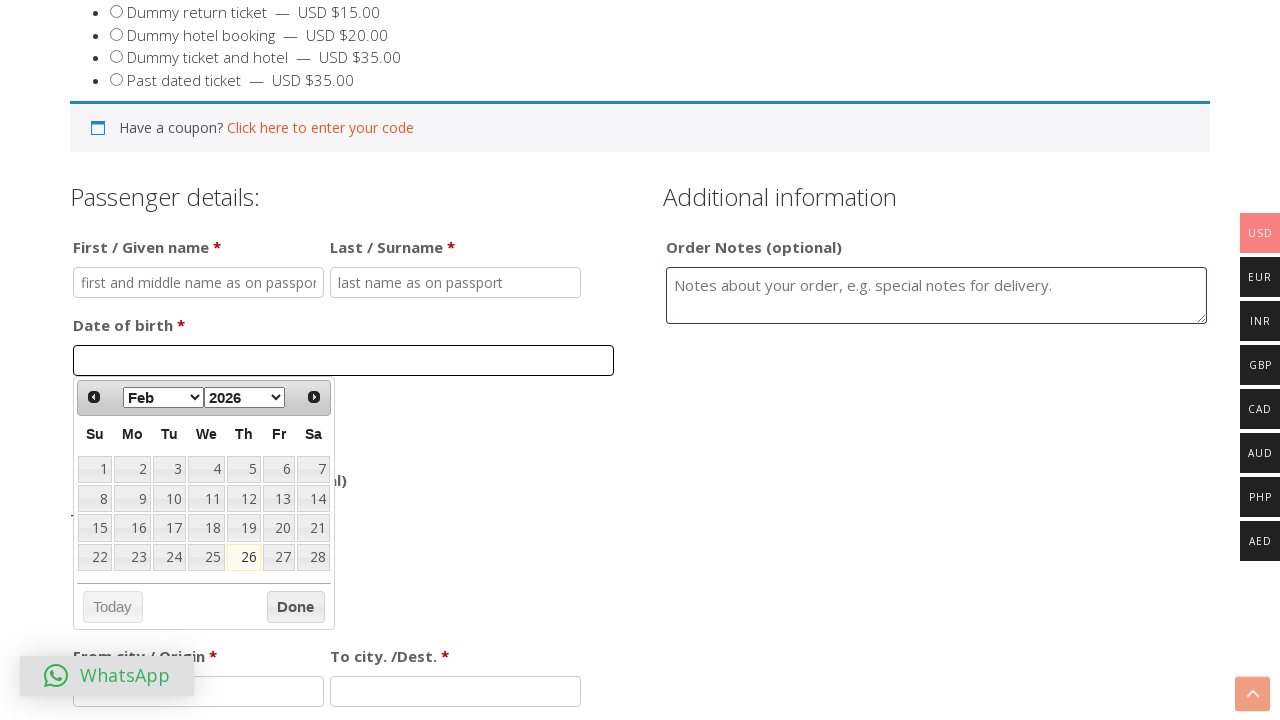

Selected March from month dropdown on select[data-handler='selectMonth']
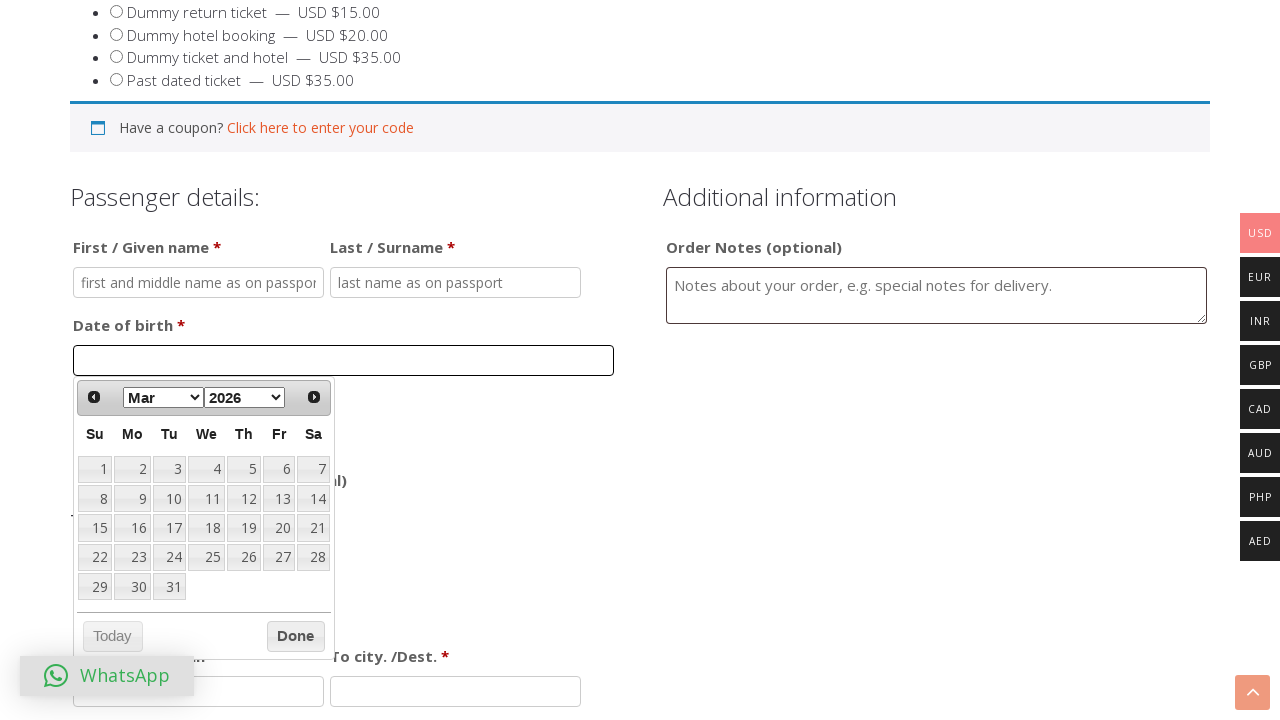

Selected 2000 from year dropdown on select[data-handler='selectYear']
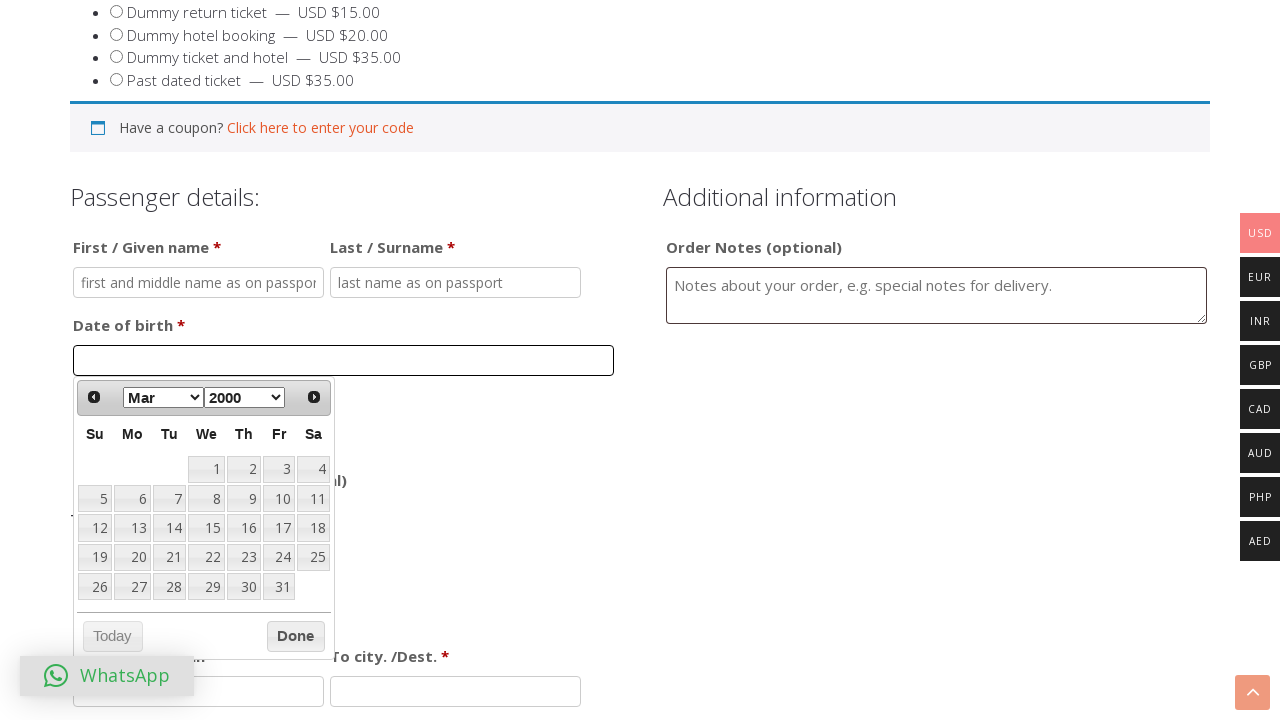

Clicked on the 27th day to complete date selection (March 27, 2000) at (132, 587) on xpath=//div[@id='ui-datepicker-div']//table/tbody/tr/td/a[text()='27']
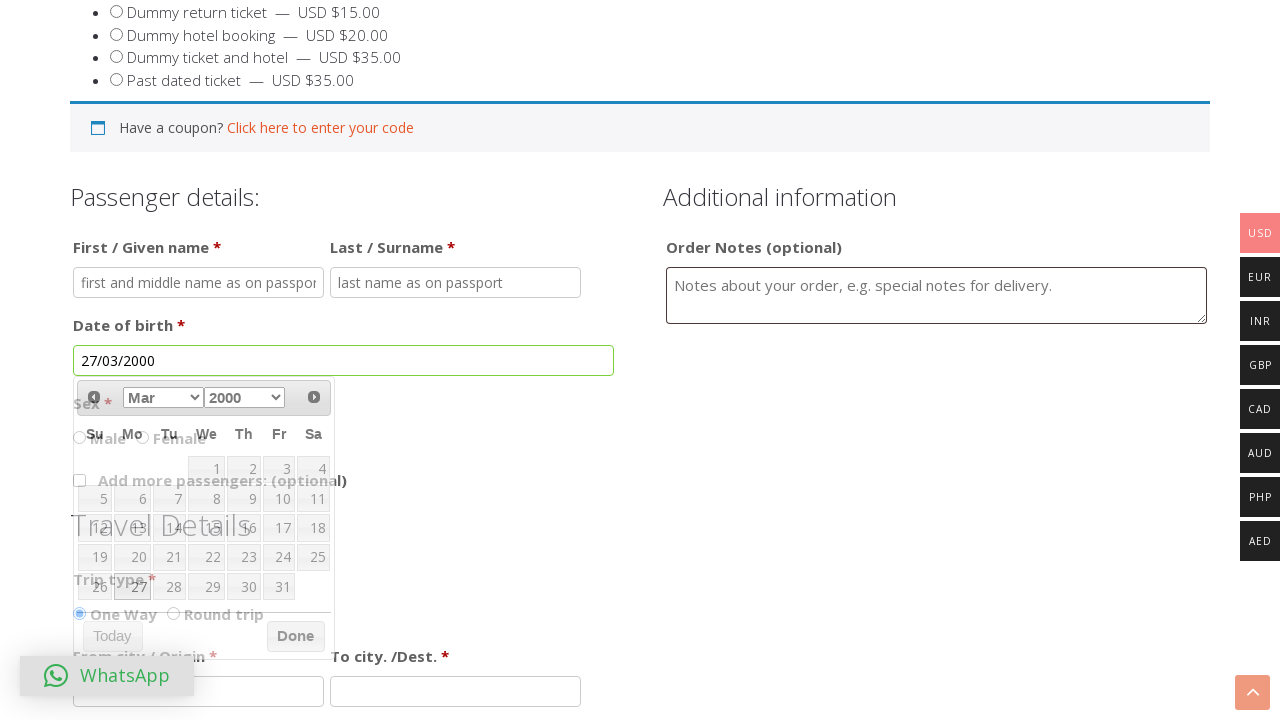

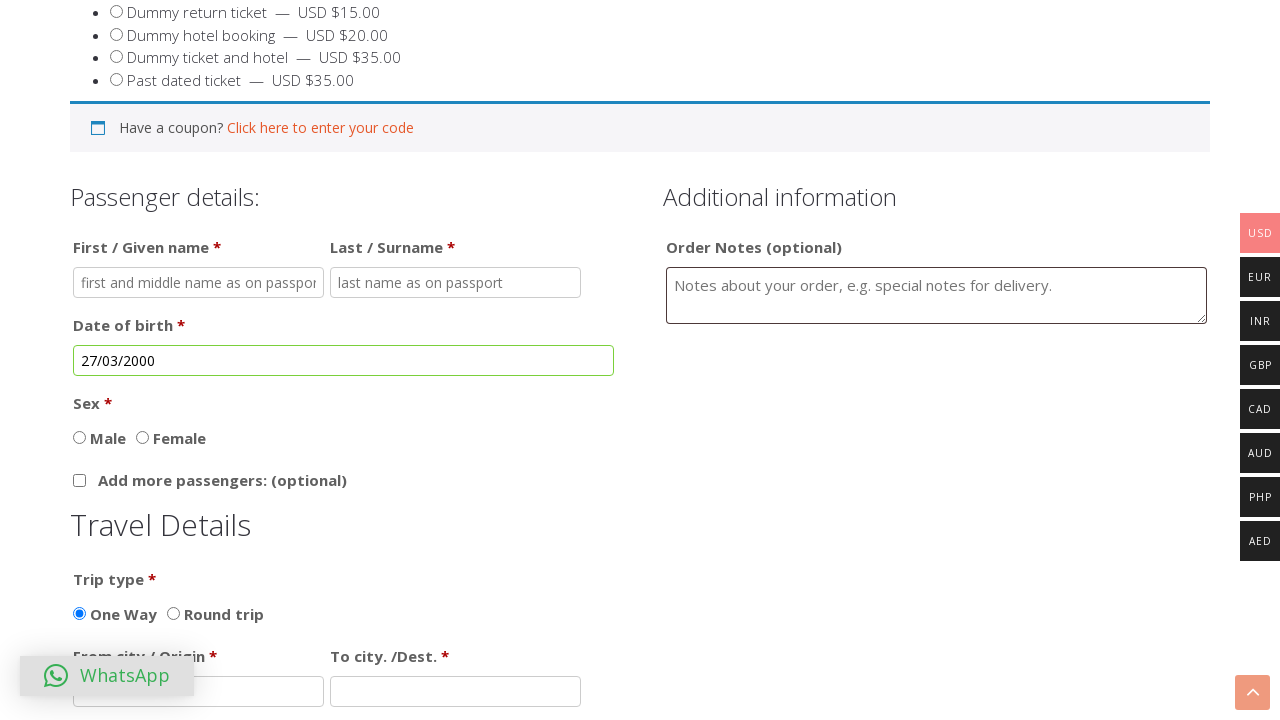